Navigates to the 1to50 game site and waits for the game grid to become visible

Starting URL: http://zzzscore.com/1to50/en/

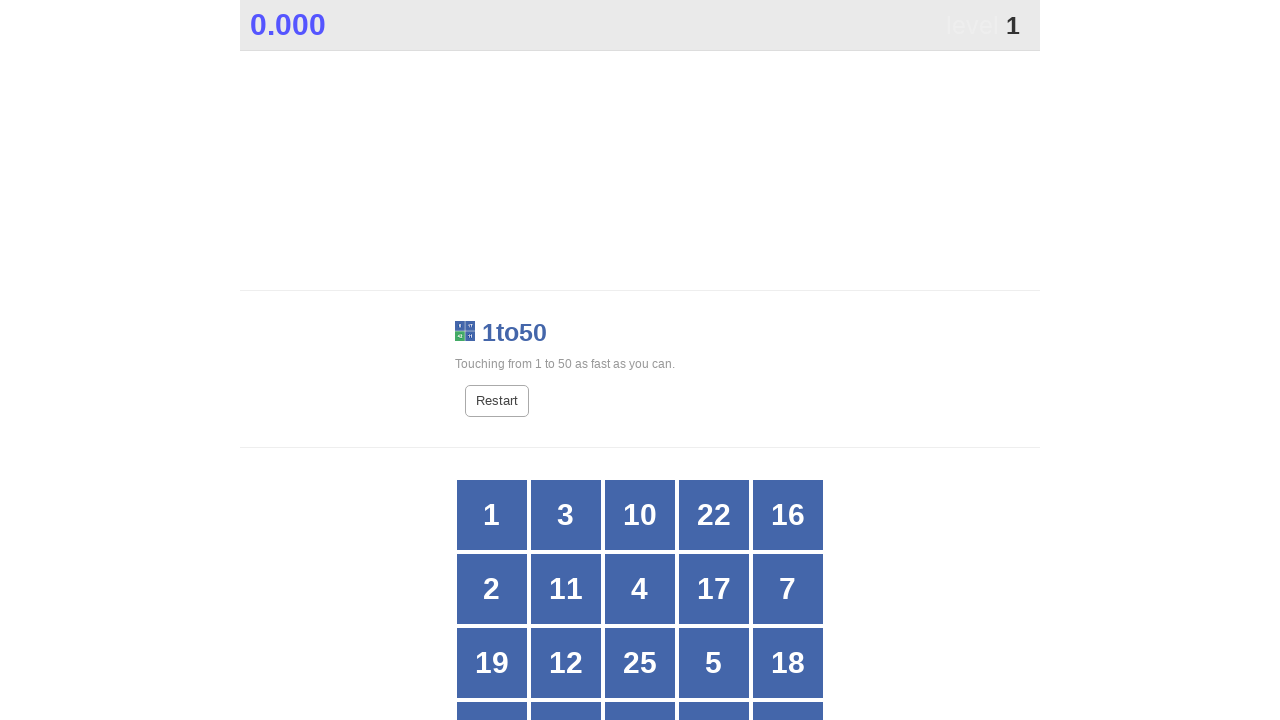

Navigated to 1to50 game site
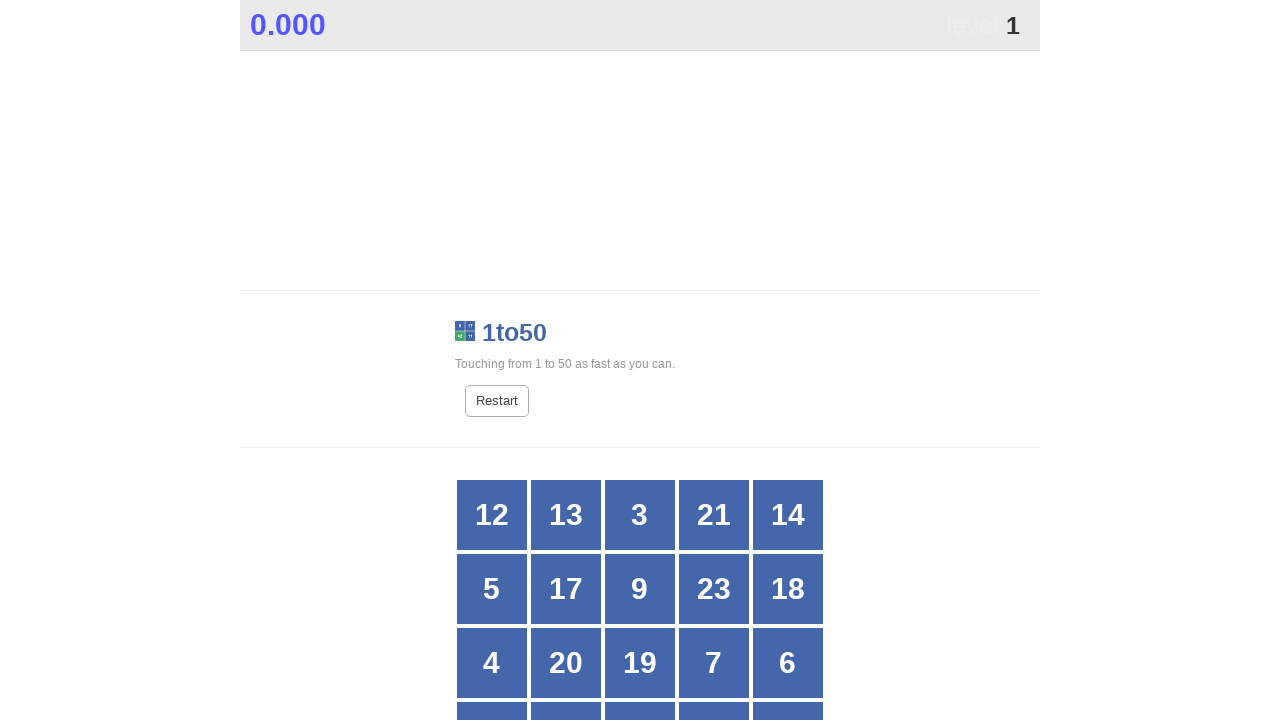

Game grid became visible
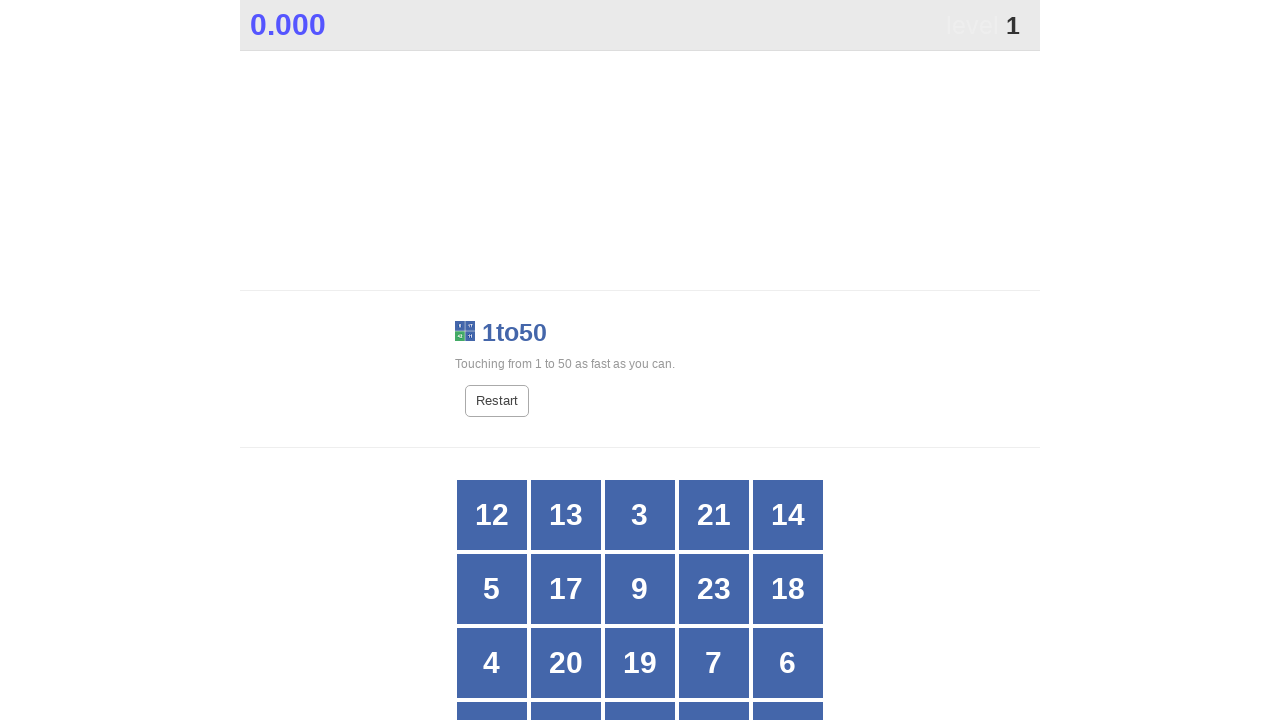

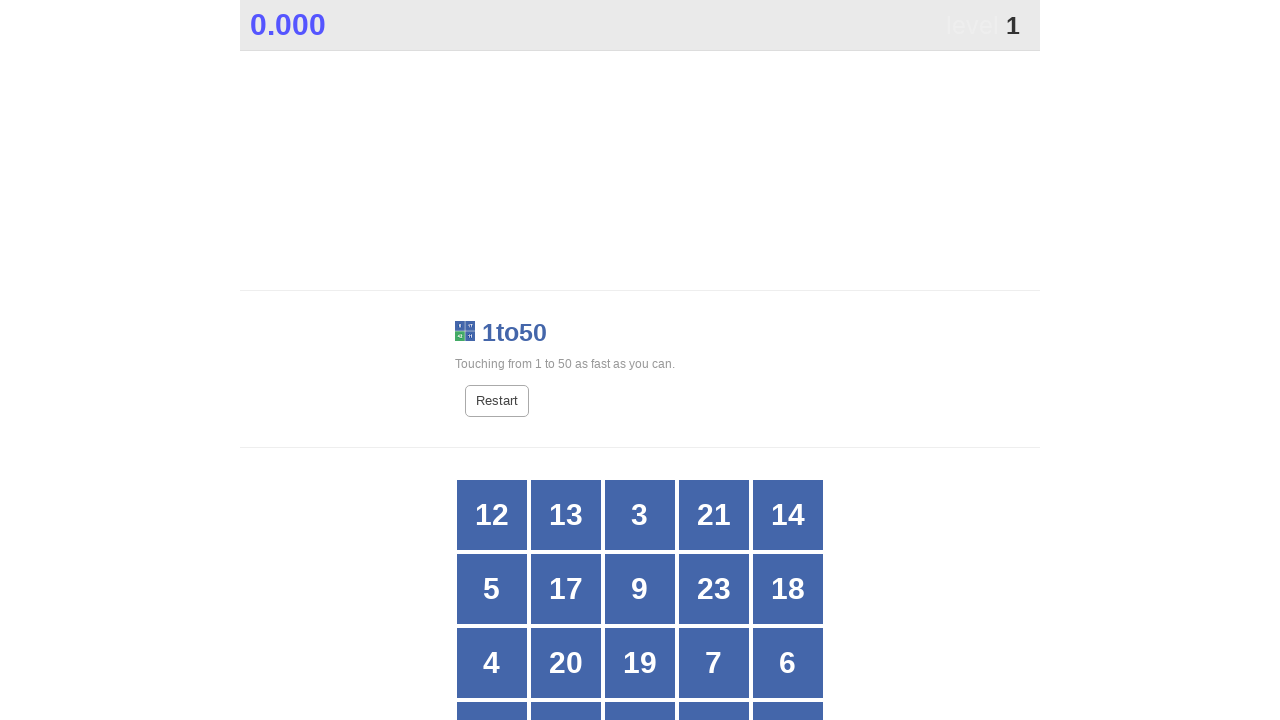